Tests registration form validation when email and confirm email fields don't match

Starting URL: https://alada.vn/tai-khoan/dang-ky.html

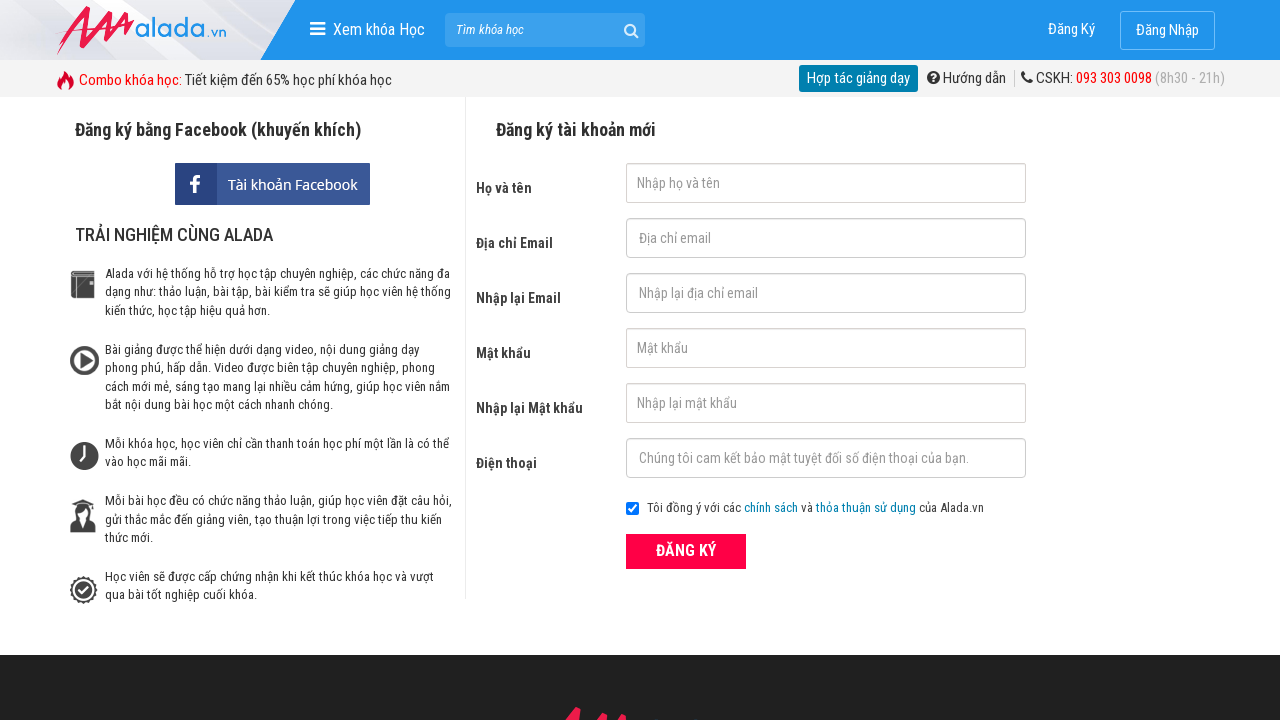

Filled firstname field with 'Linh' on #txtFirstname
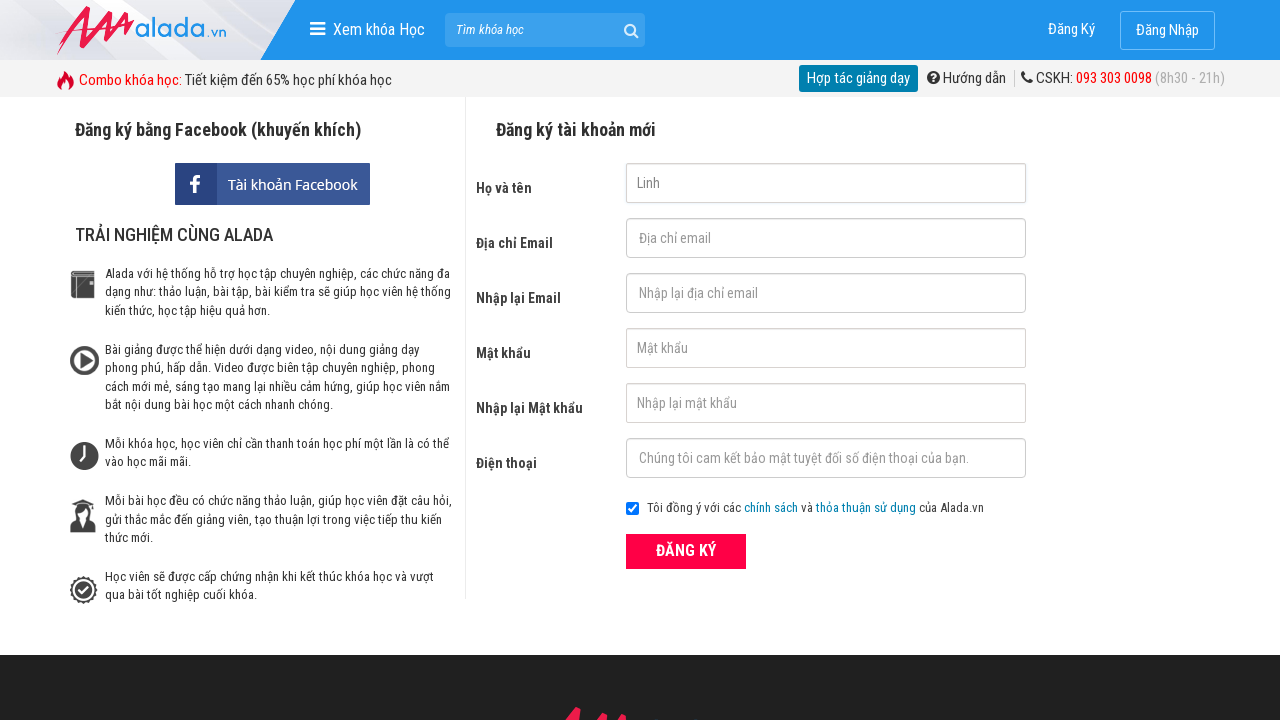

Filled email field with 'linh@gmail.com' on #txtEmail
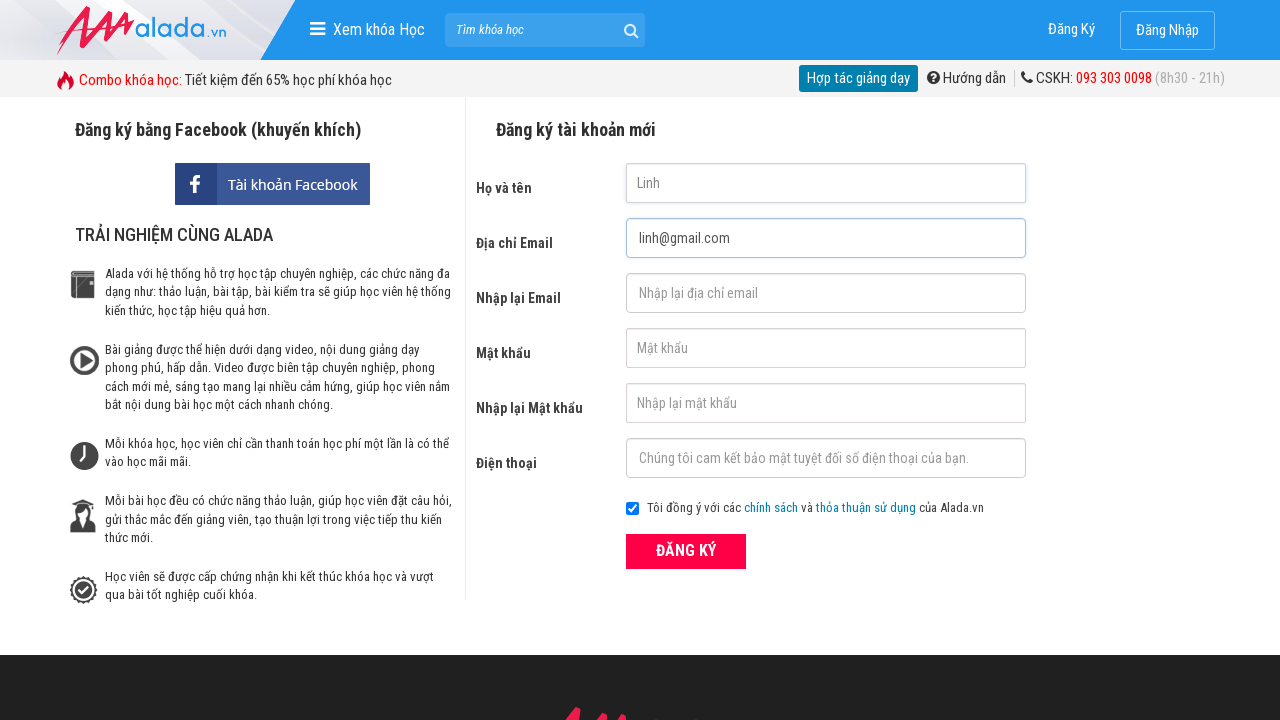

Filled confirm email field with mismatched email 'linh@hotmail.net' on #txtCEmail
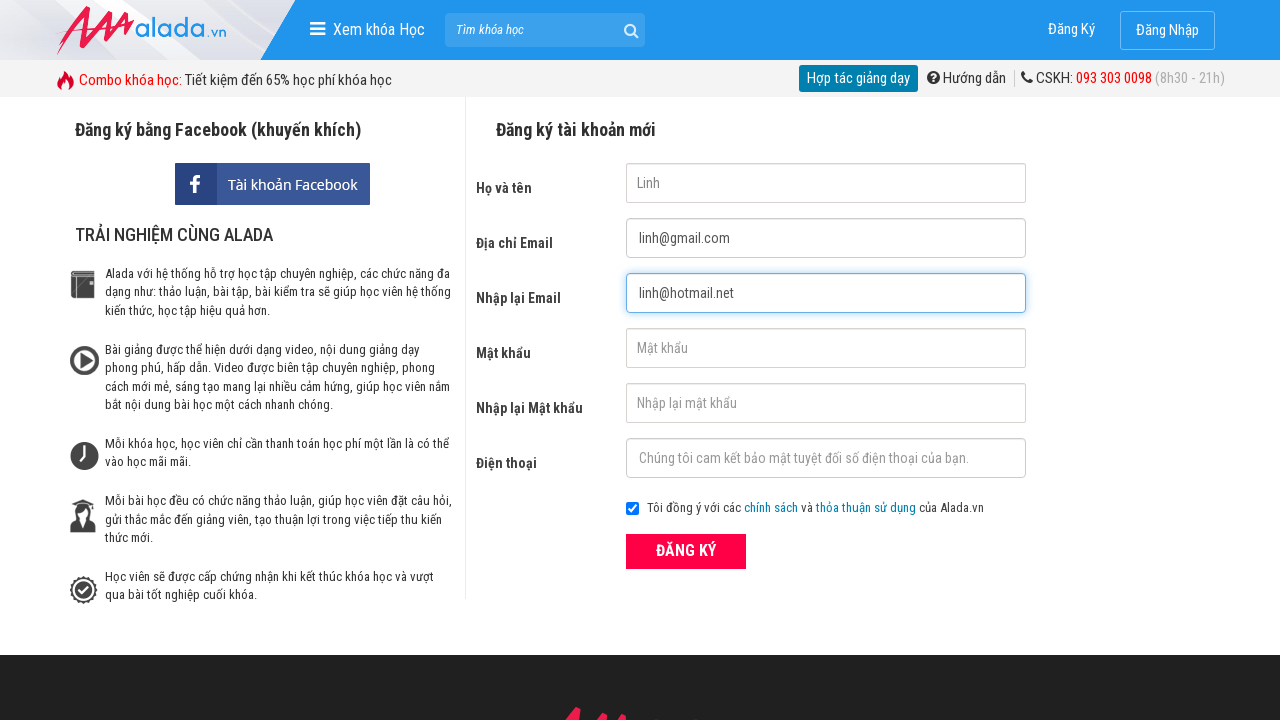

Filled password field with '123456' on #txtPassword
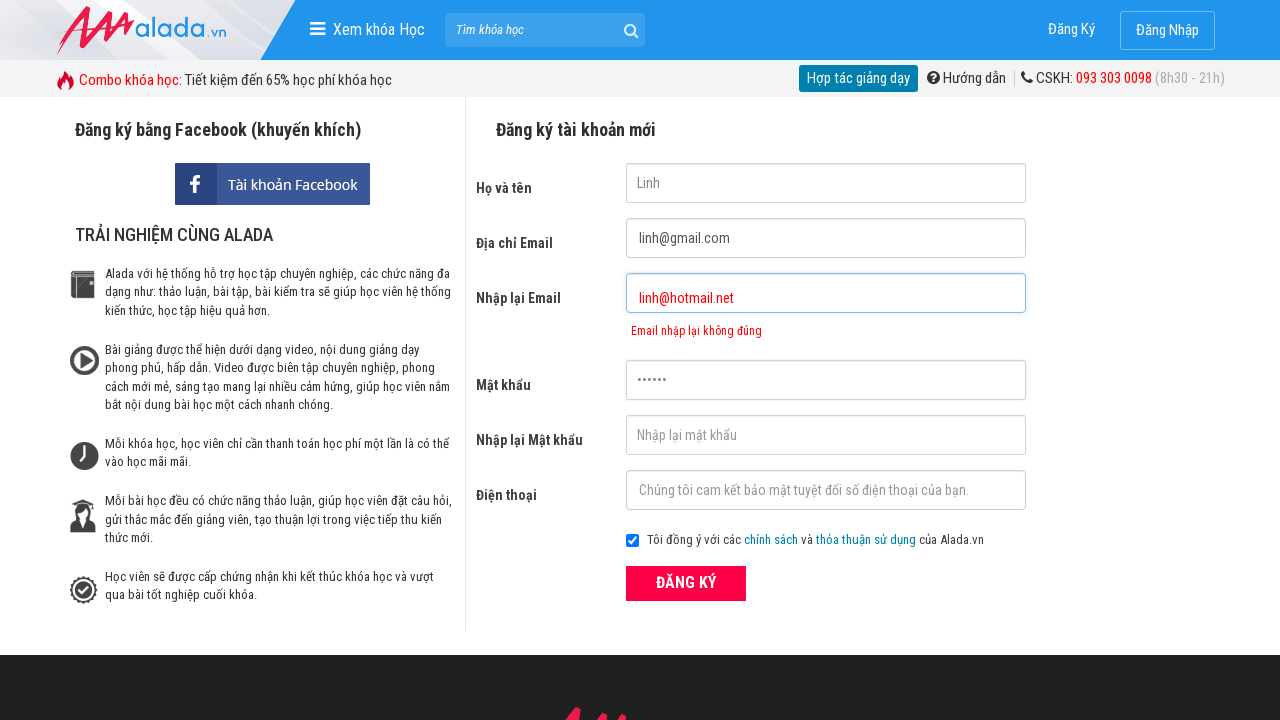

Filled confirm password field with '123456' on #txtCPassword
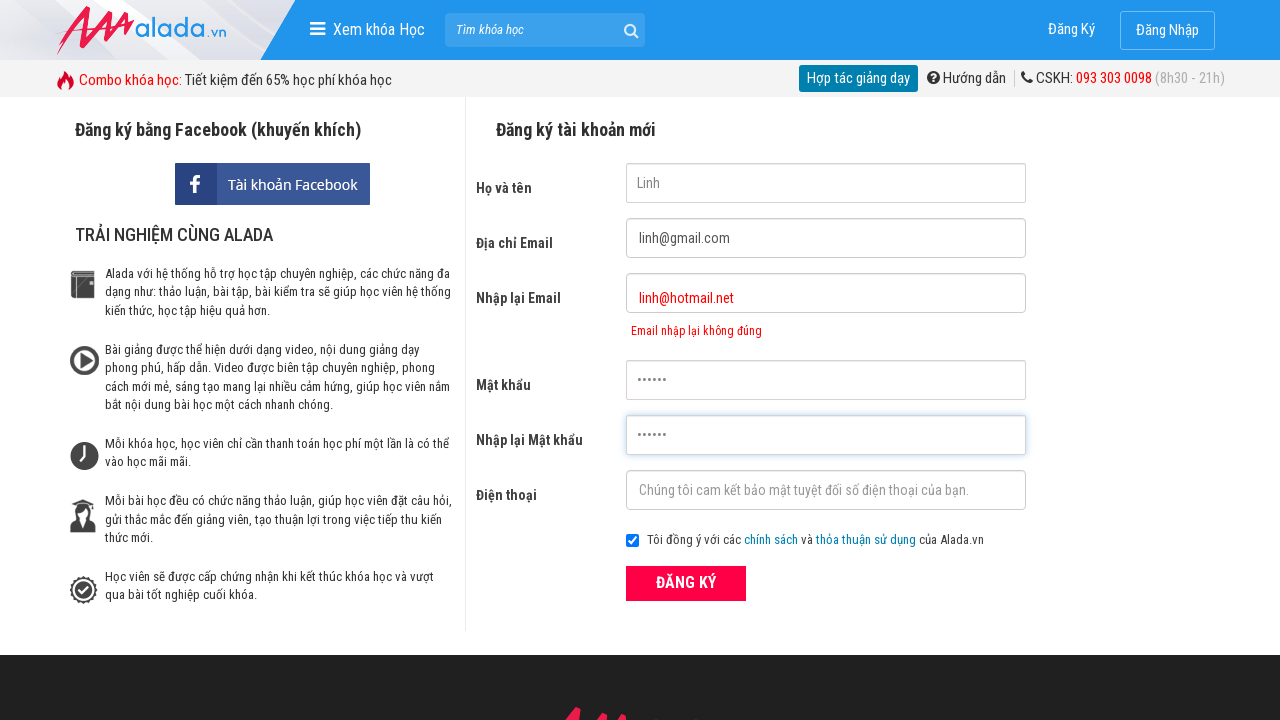

Filled phone field with '0987654321' on #txtPhone
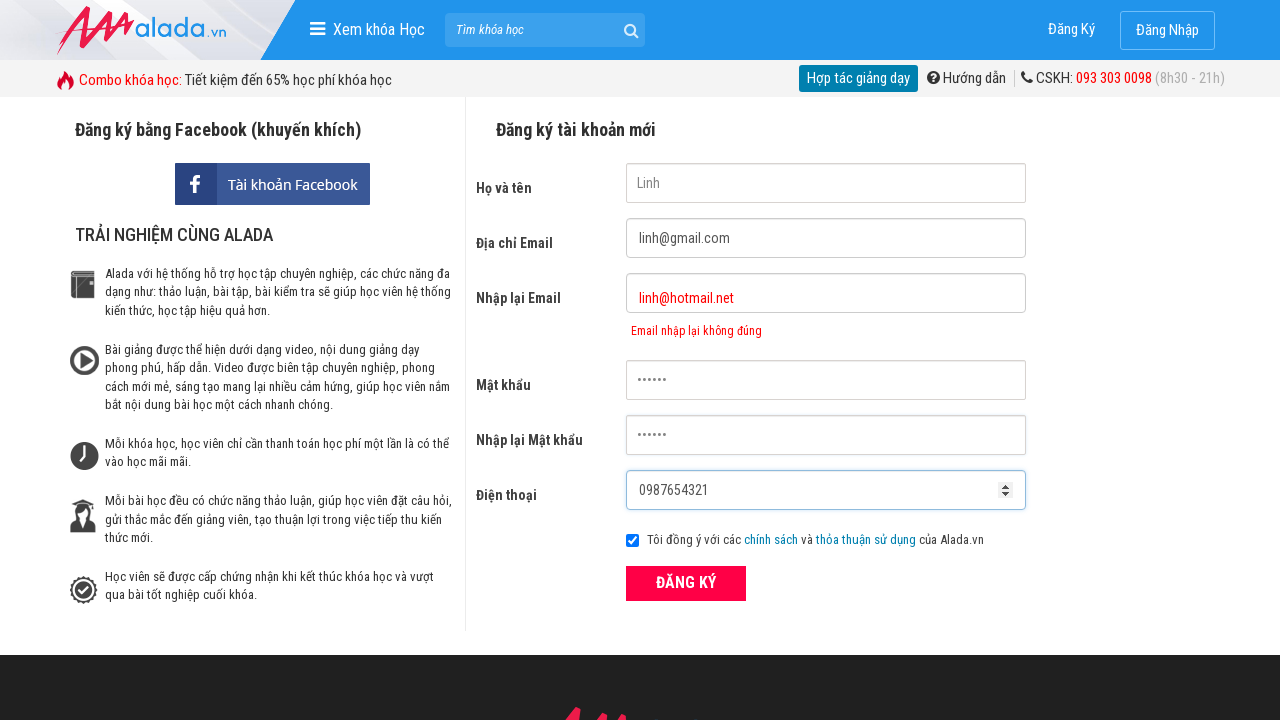

Clicked ĐĂNG KÝ (Register) button at (686, 583) on xpath=//form[@id='frmLogin']//button[text()='ĐĂNG KÝ']
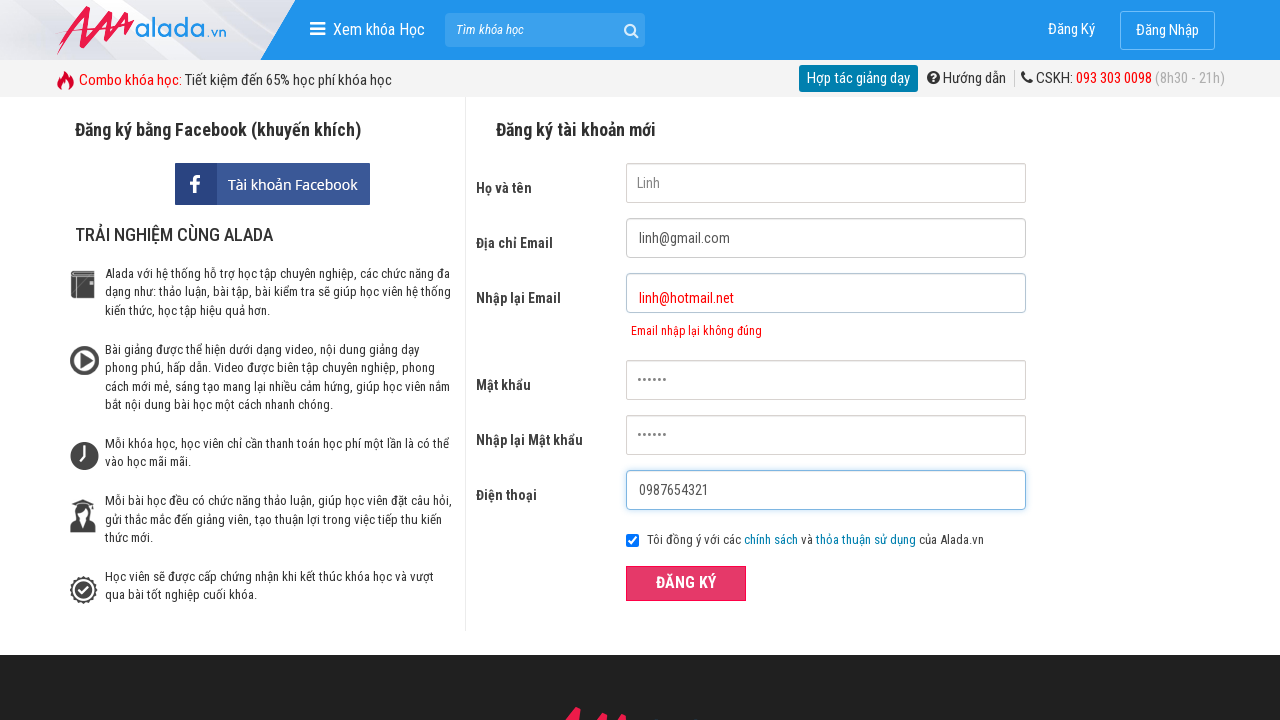

Confirm email error message appeared, validating mismatched email detection
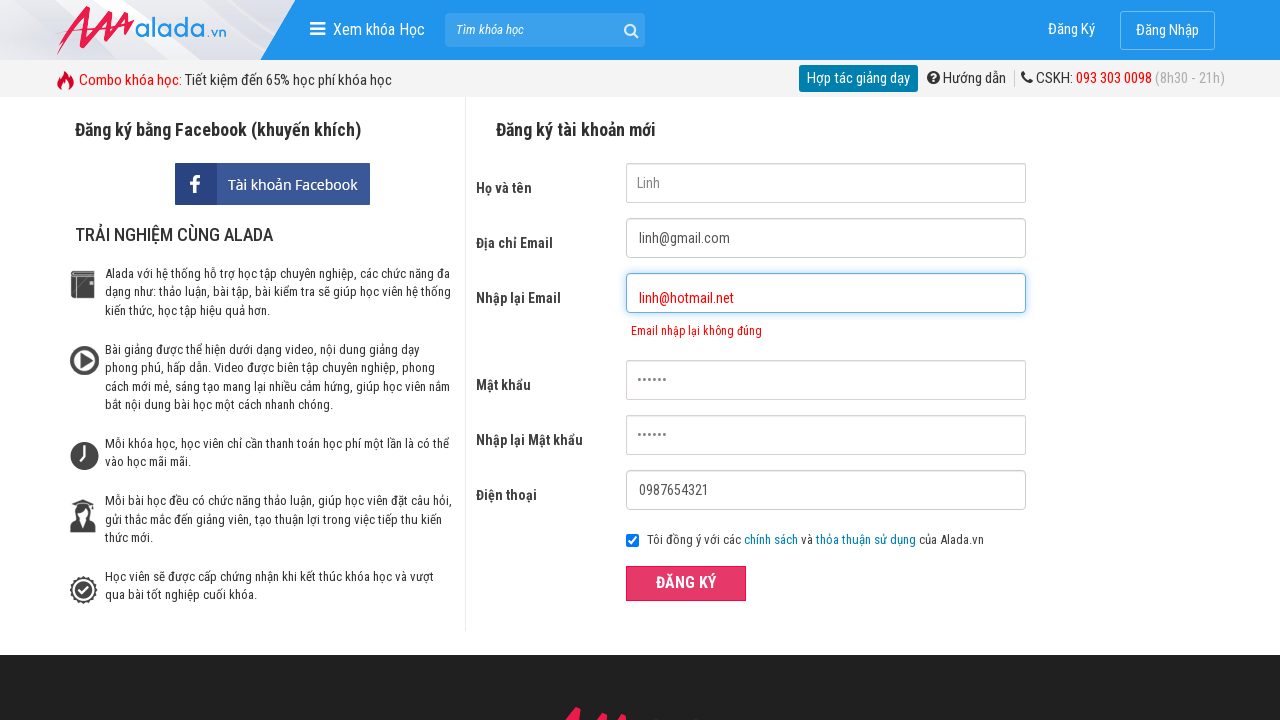

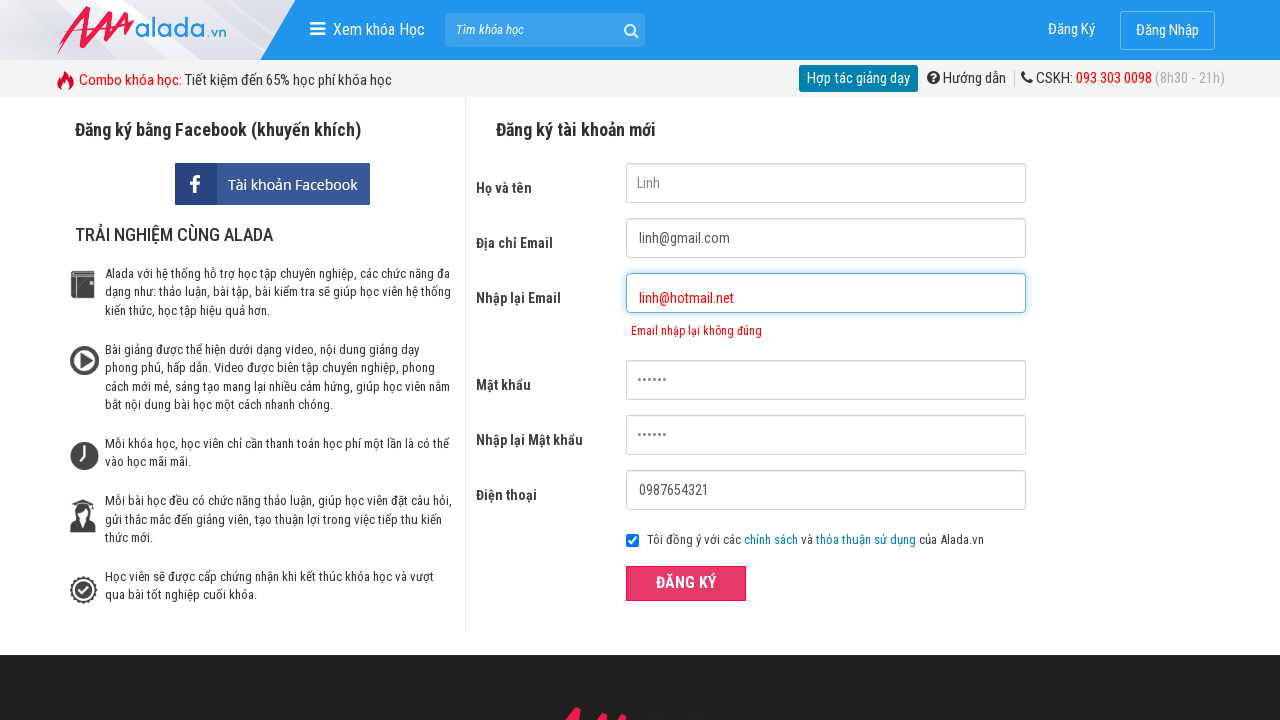